Tests navigation from history page to home page using the menu navigation

Starting URL: https://katalon-demo-cura.herokuapp.com/history.php#history

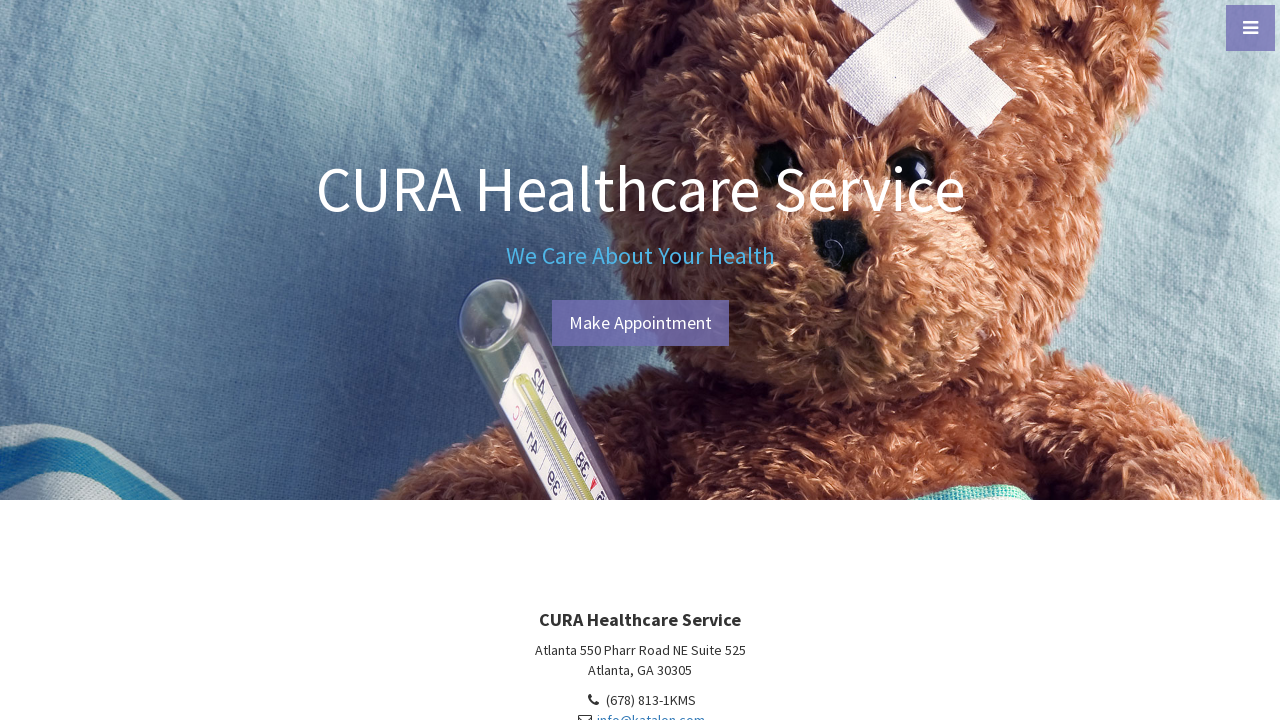

Clicked menu toggle button at (1250, 28) on .btn-dark.btn-lg.toggle
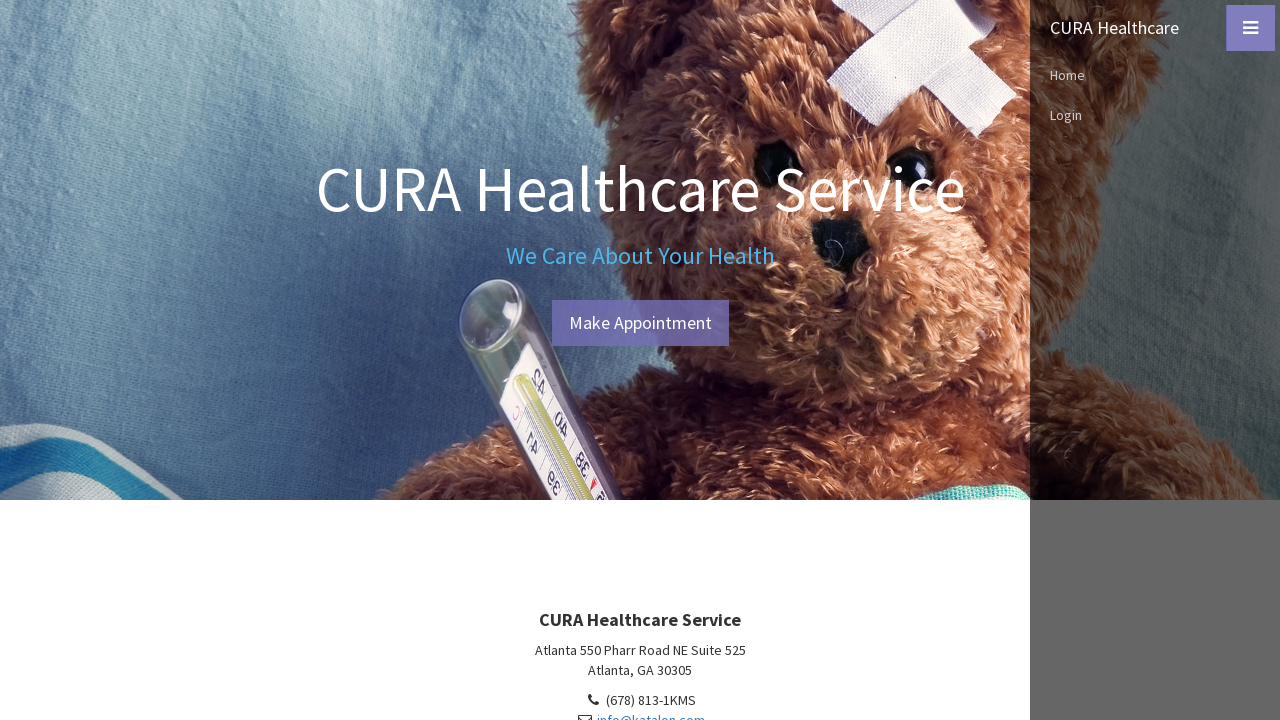

Clicked home button in menu navigation at (1155, 75) on xpath=/html/body/nav/ul/li[2]/a
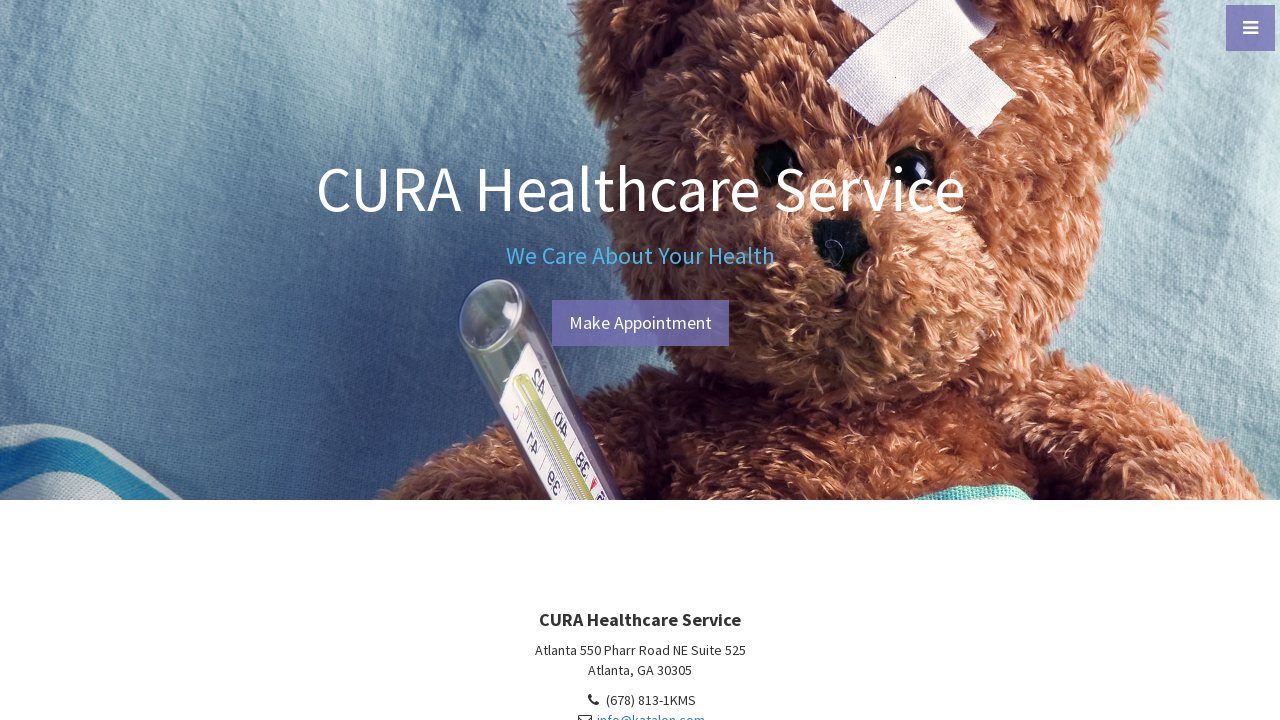

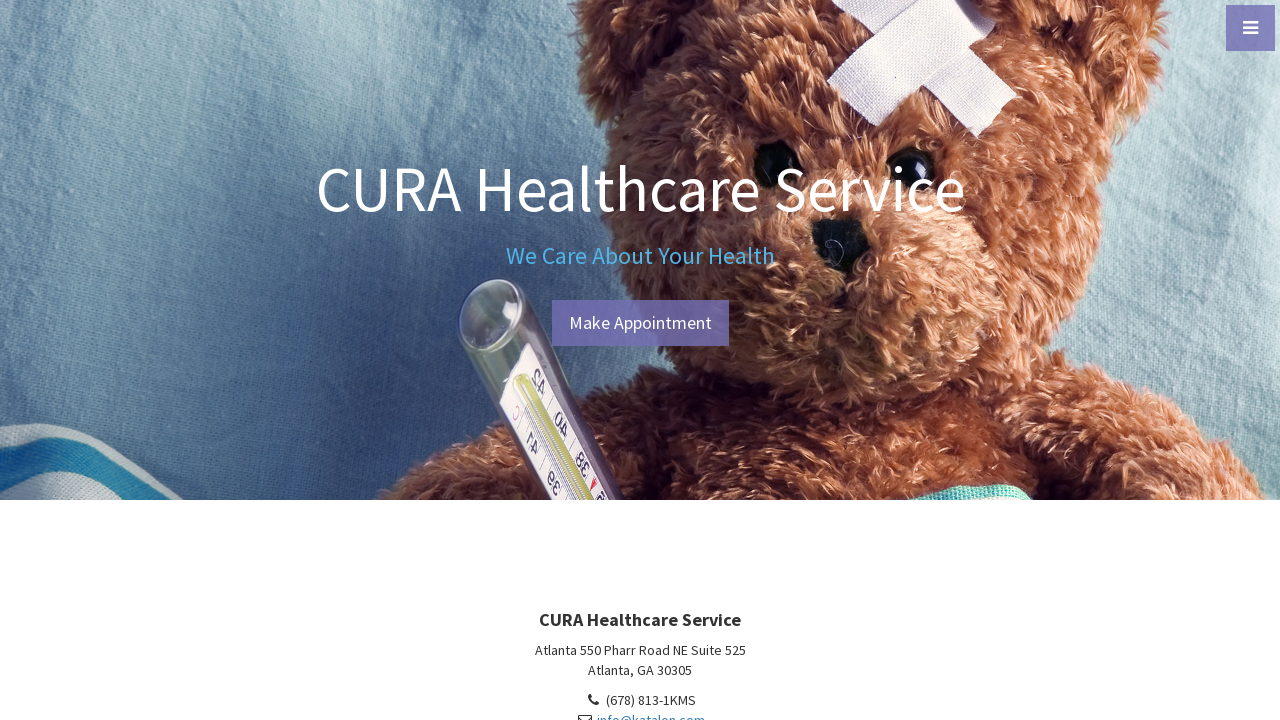